Navigates to Rahul Shetty Academy website and verifies the page loads by checking the page title and URL are accessible.

Starting URL: https://rahulshettyacademy.com

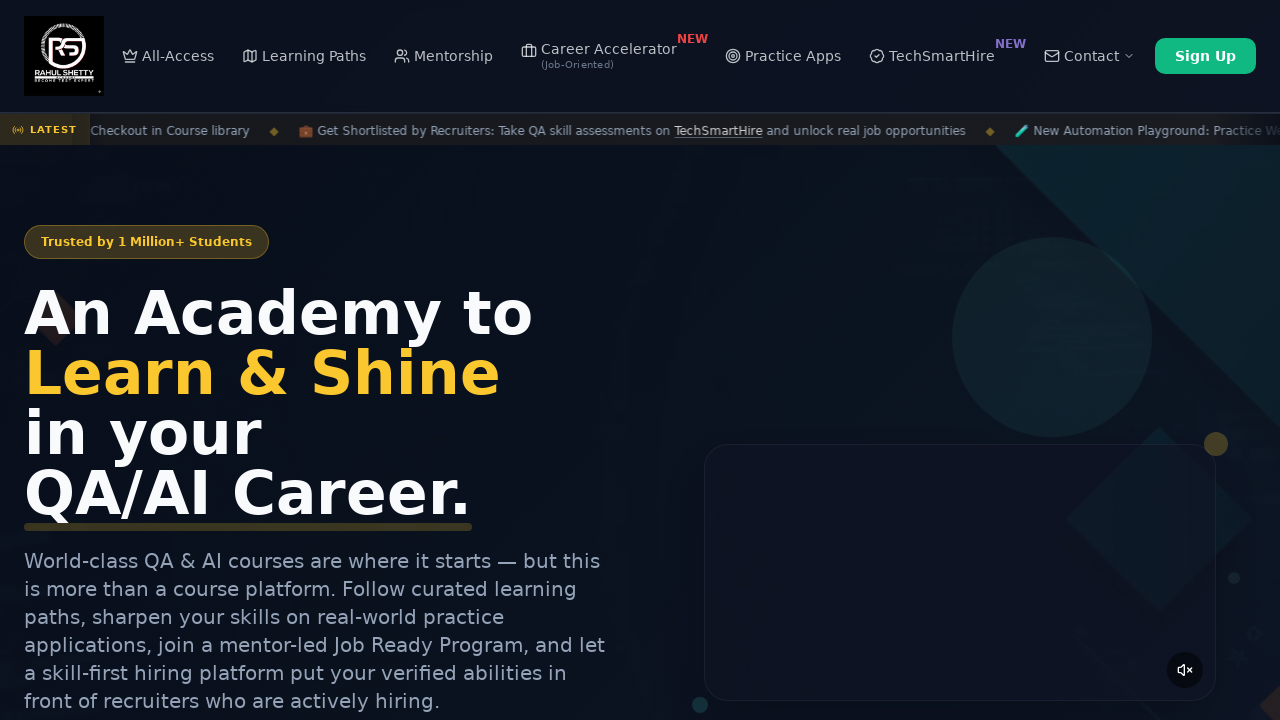

Waited for page to reach domcontentloaded state
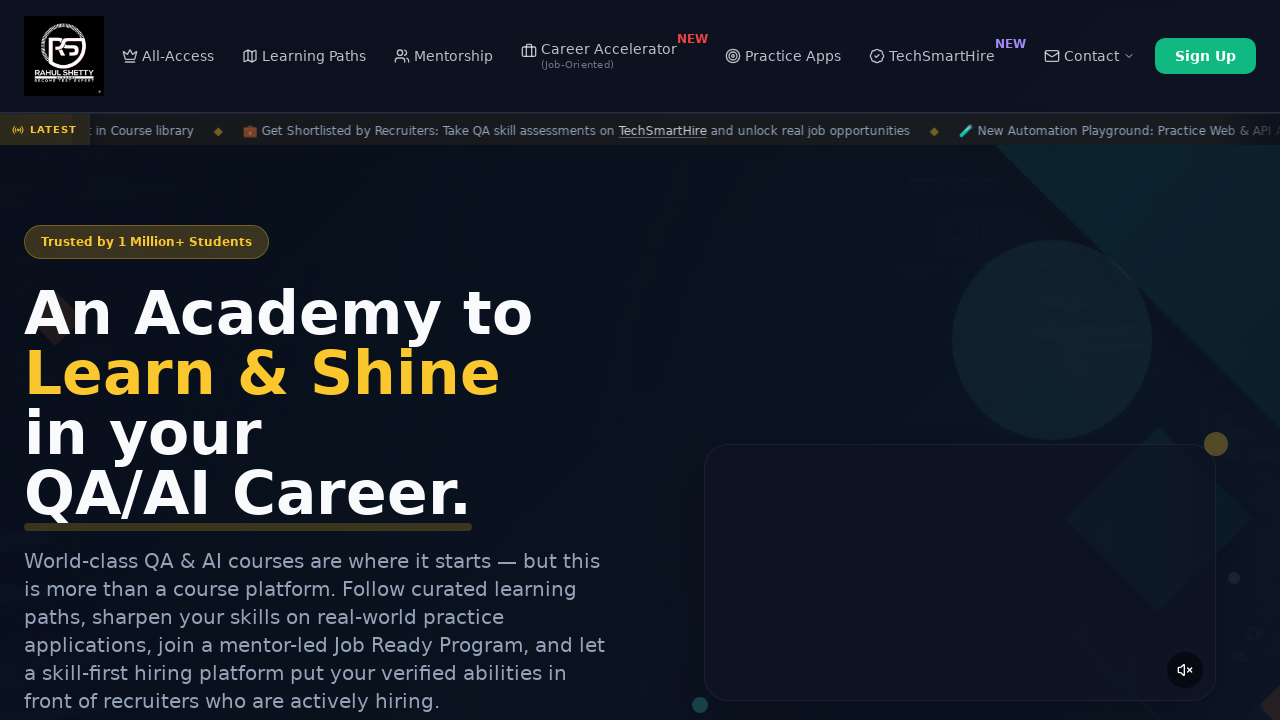

Retrieved page title: 'Rahul Shetty Academy | QA Automation, Playwright, AI Testing & Online Training'
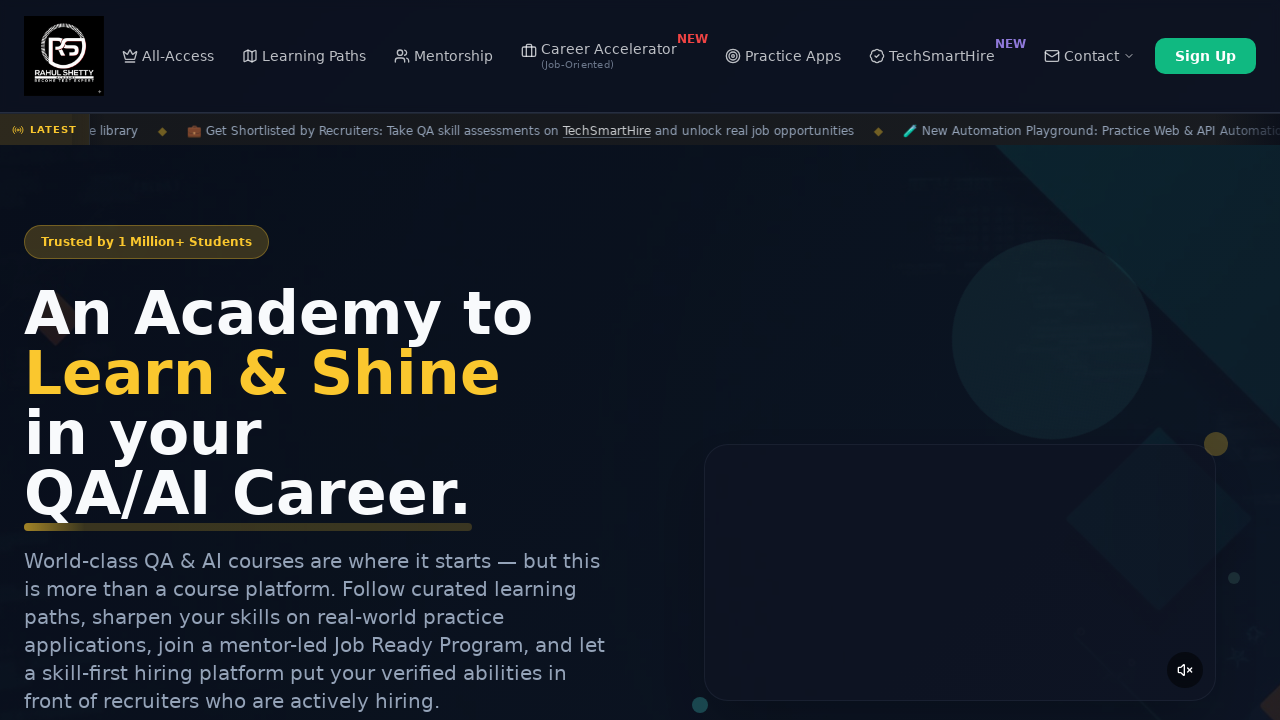

Retrieved current URL: 'https://rahulshettyacademy.com/'
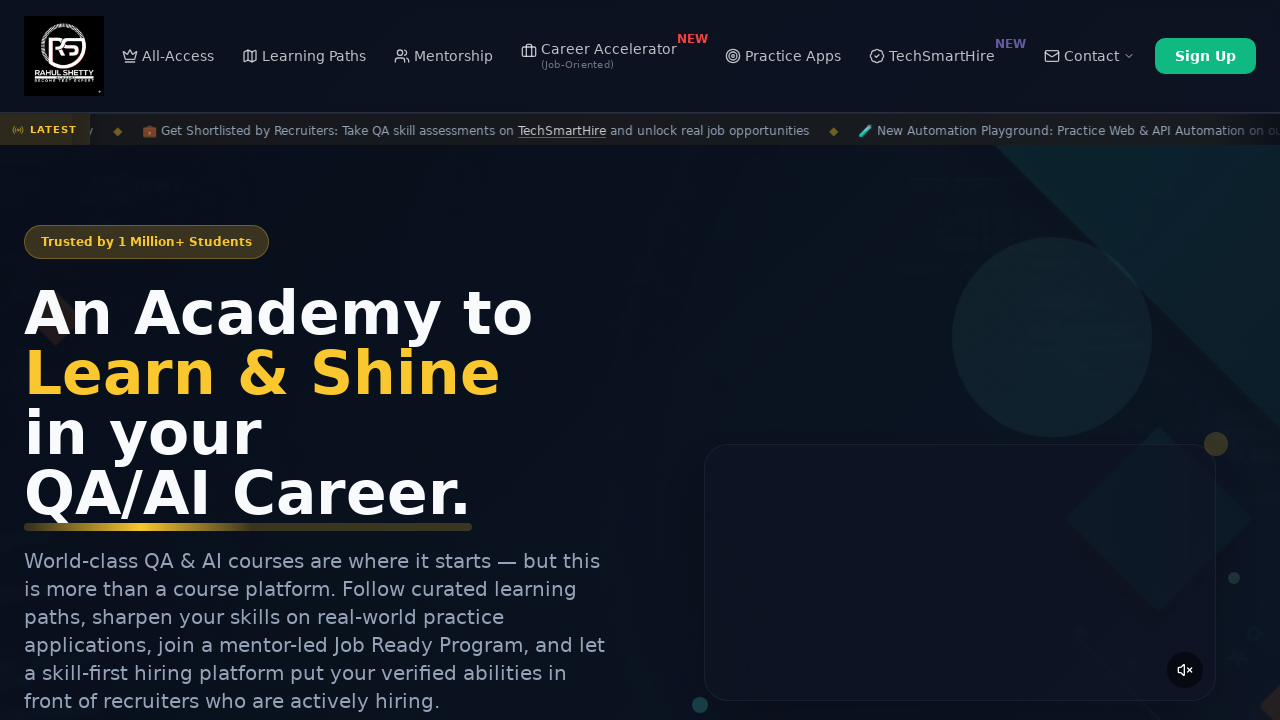

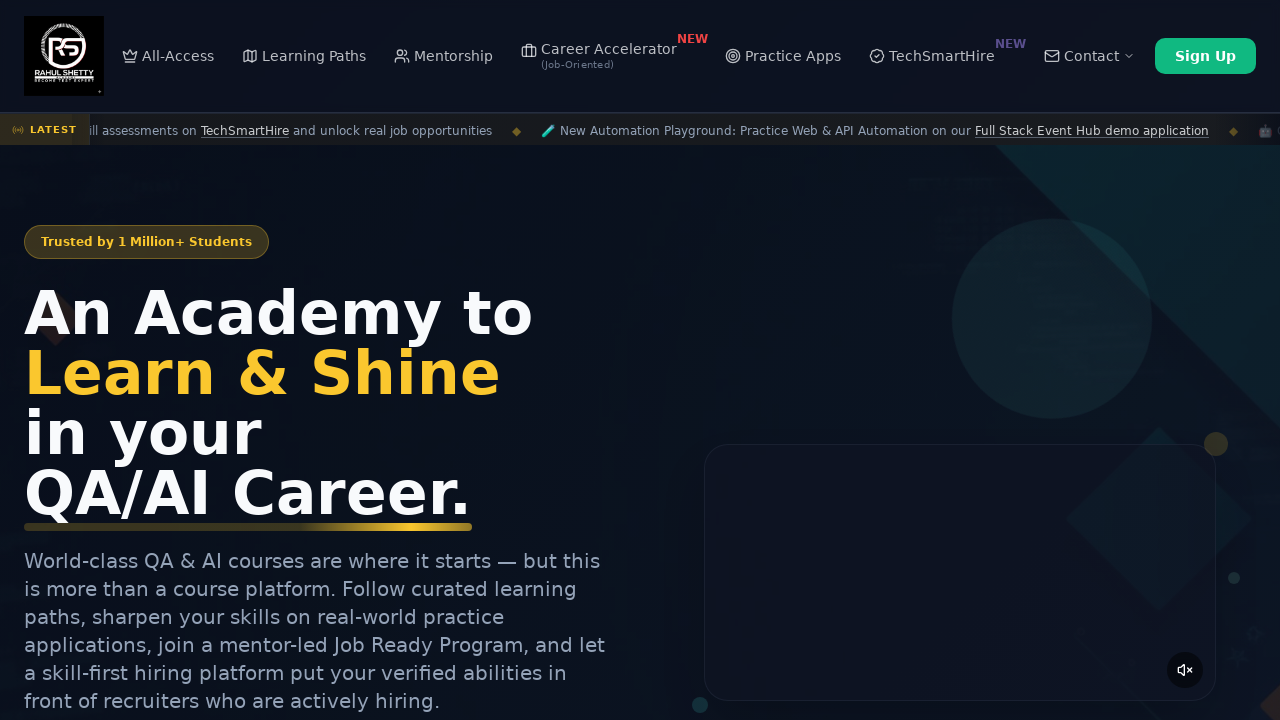